Solves a mathematical captcha by reading a value from the page, calculating a mathematical formula, and submitting the answer along with checkbox and radio button selections

Starting URL: http://suninjuly.github.io/math.html

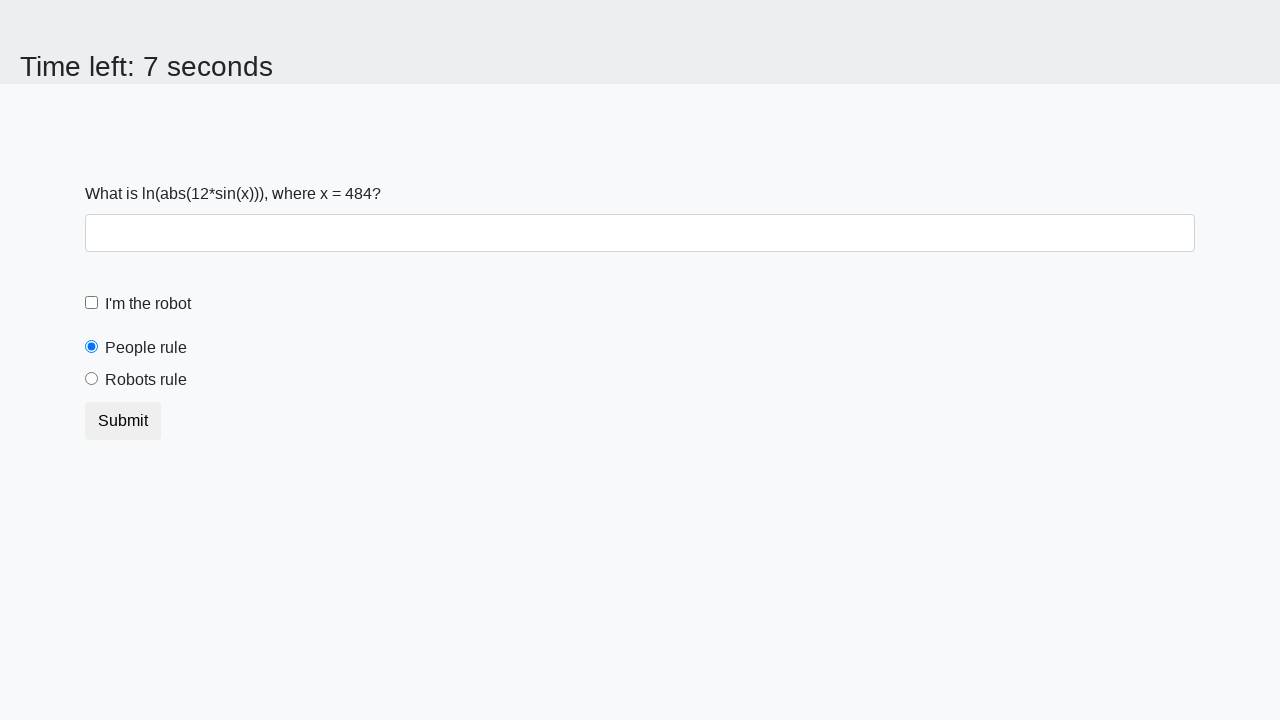

Retrieved mathematical value from page for calculation
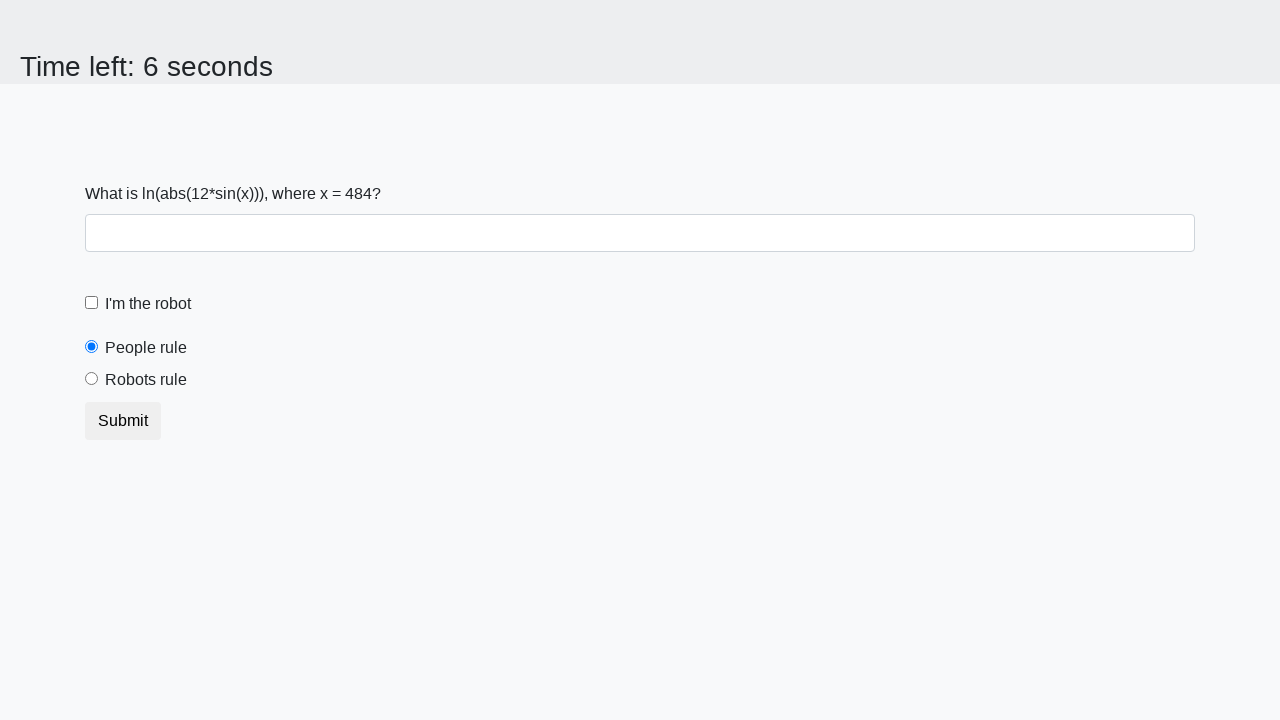

Calculated mathematical formula result
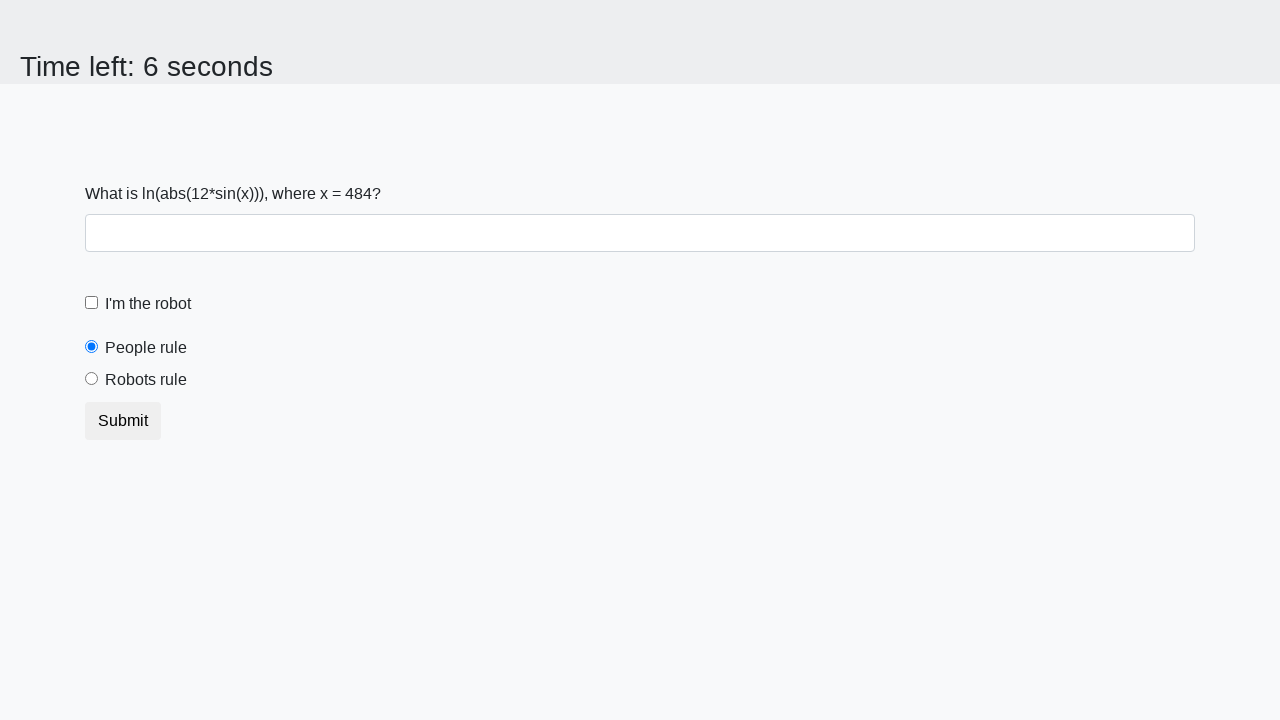

Filled answer field with calculated result on #answer.form-control
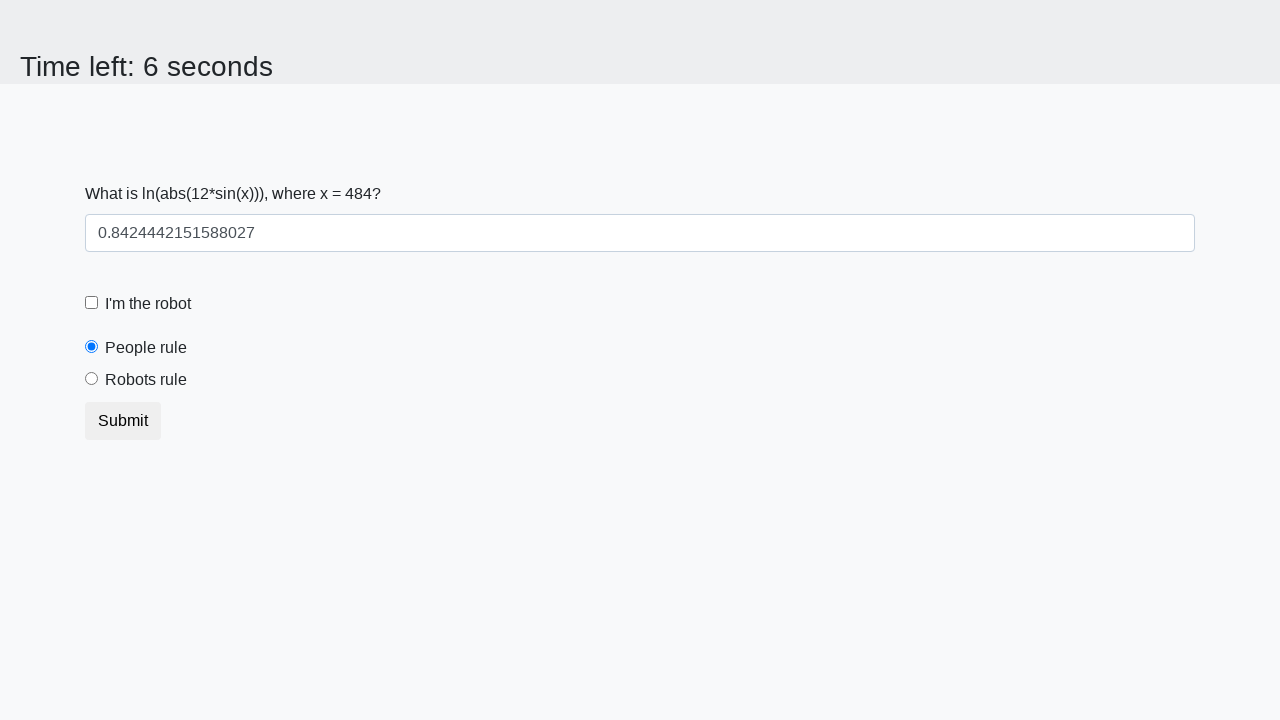

Checked the robot checkbox at (92, 303) on .form-check-input#robotCheckBox
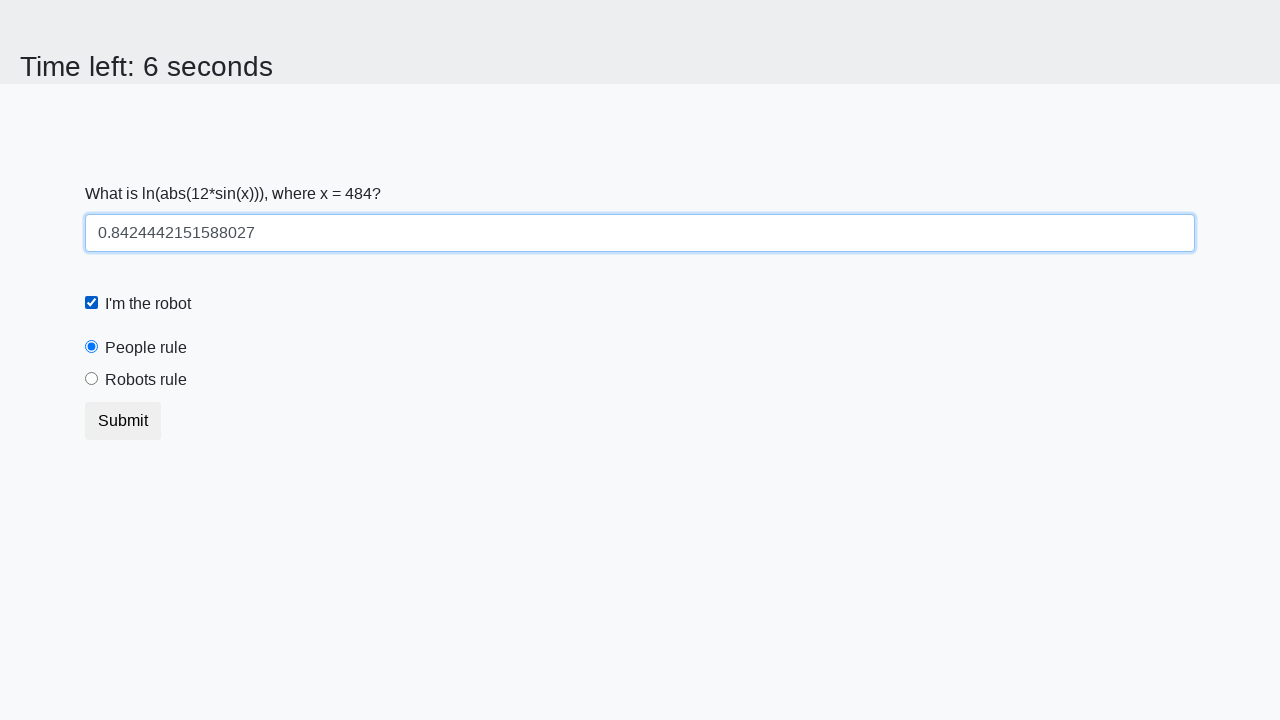

Selected the robots rule radio button at (146, 380) on [for='robotsRule']
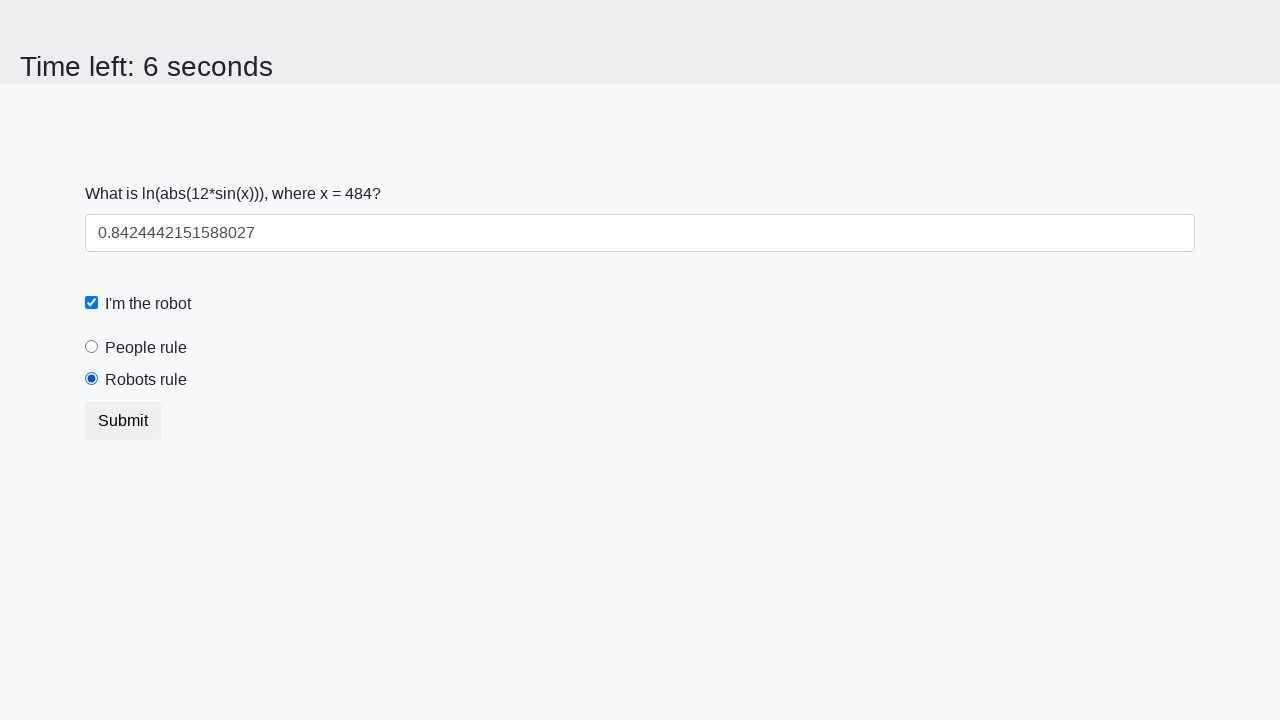

Submitted the form with answer and selections at (123, 421) on xpath=//button[text()='Submit']
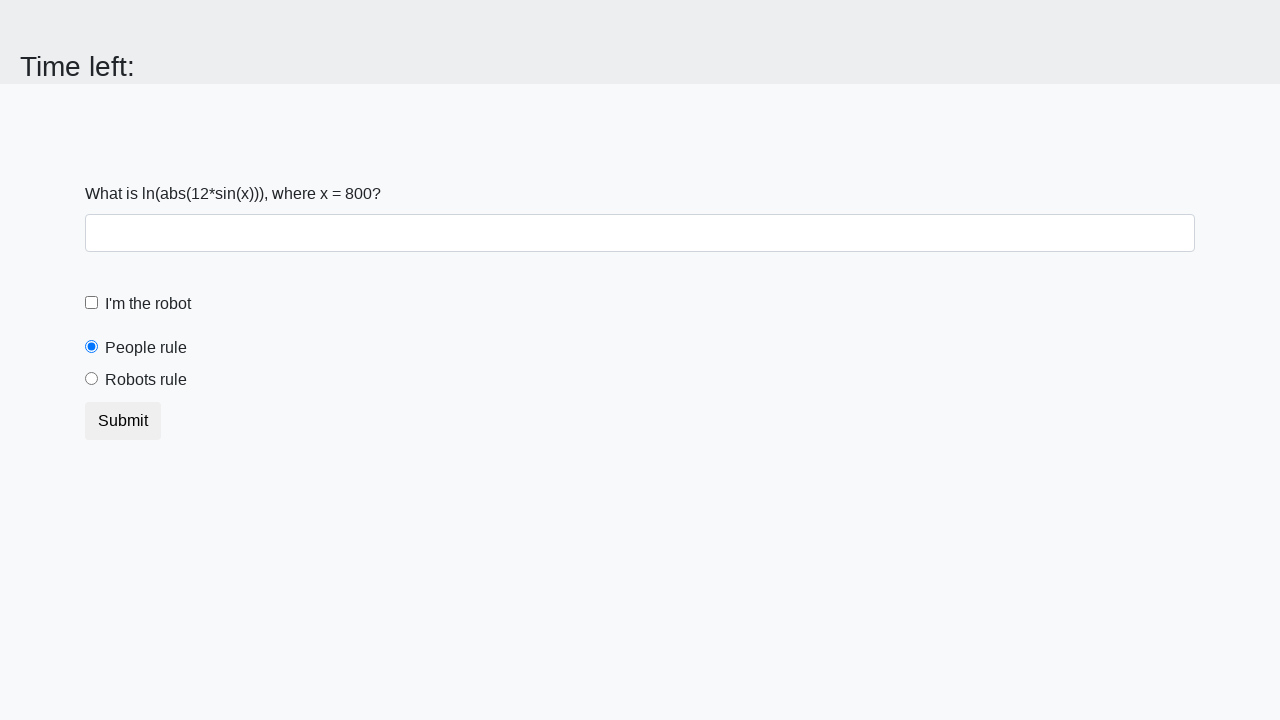

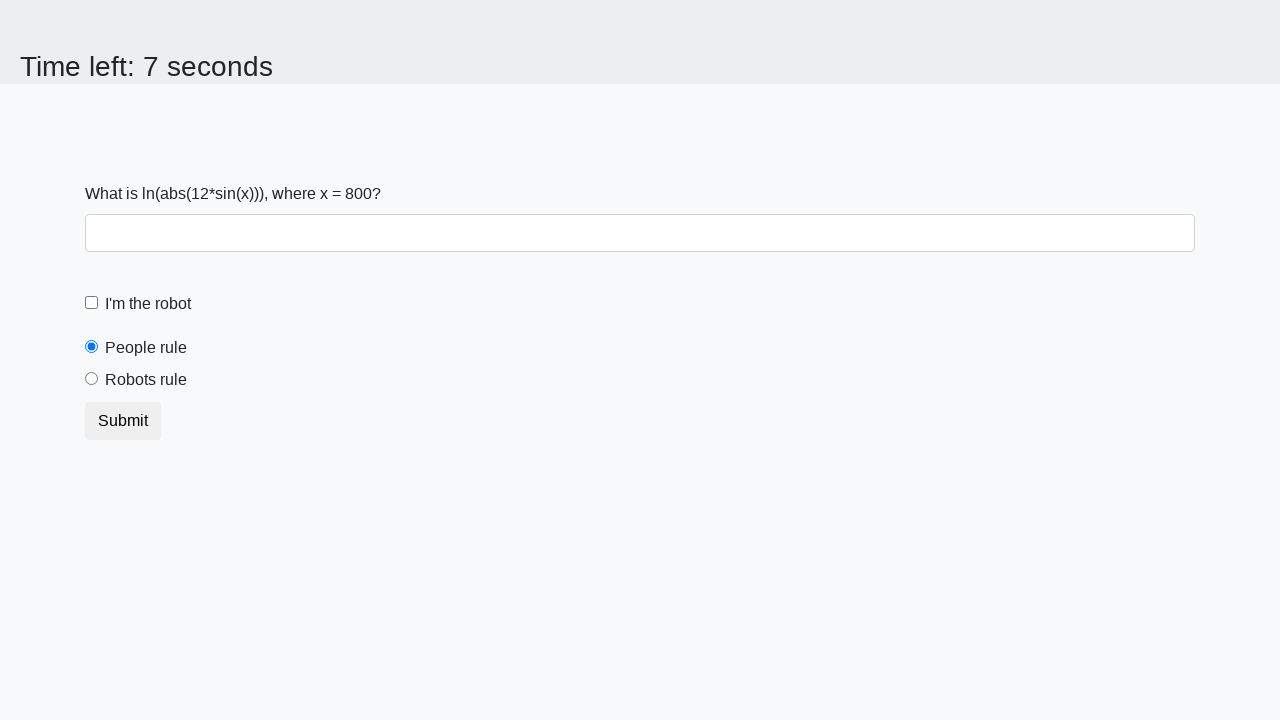